Tests window popup handling by clicking a button that opens a new window, switching to it, performing an action, and switching back to the main window

Starting URL: https://skpatro.github.io/demo/links/

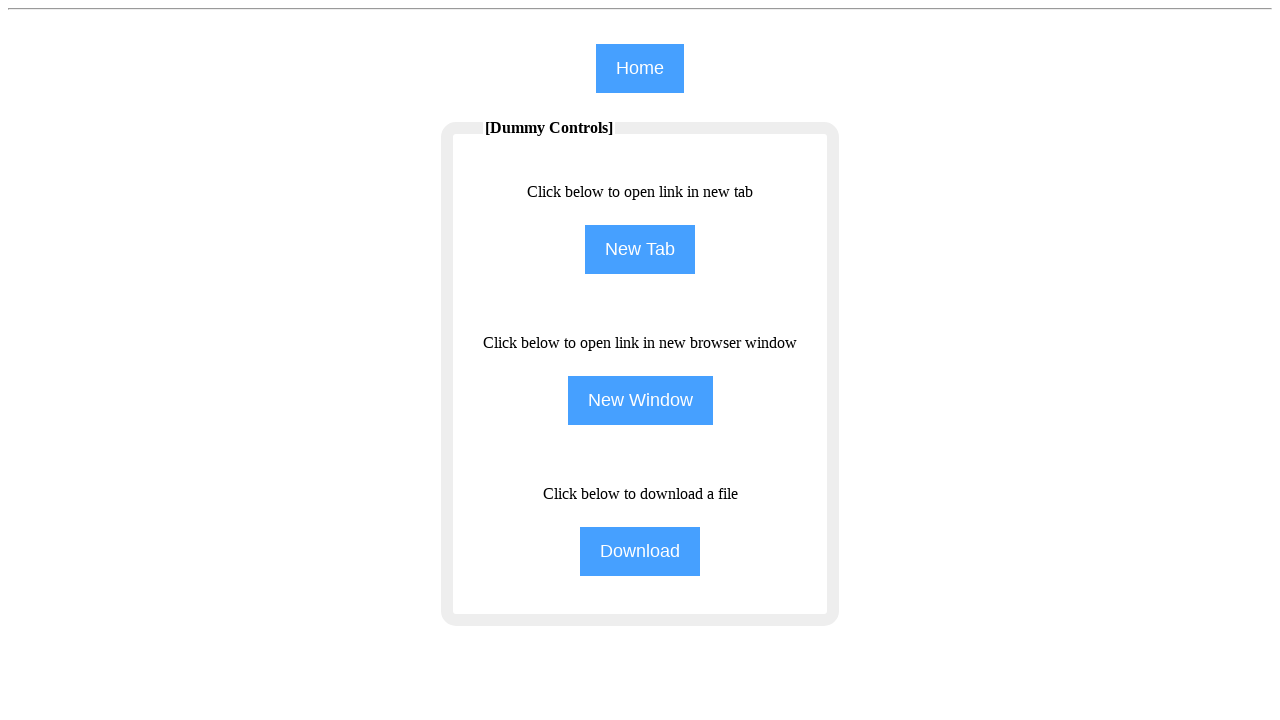

Clicked button to open new window at (640, 250) on (//input[@class='btn'])[2]
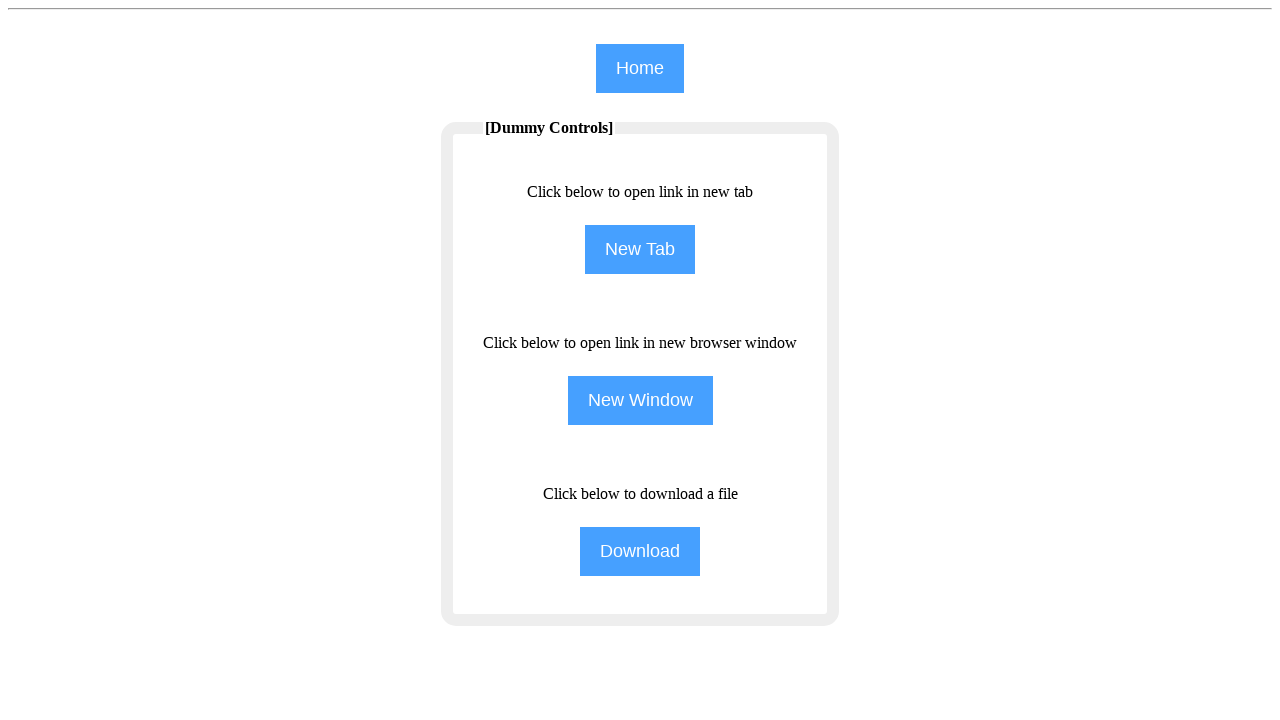

New window popup opened and captured
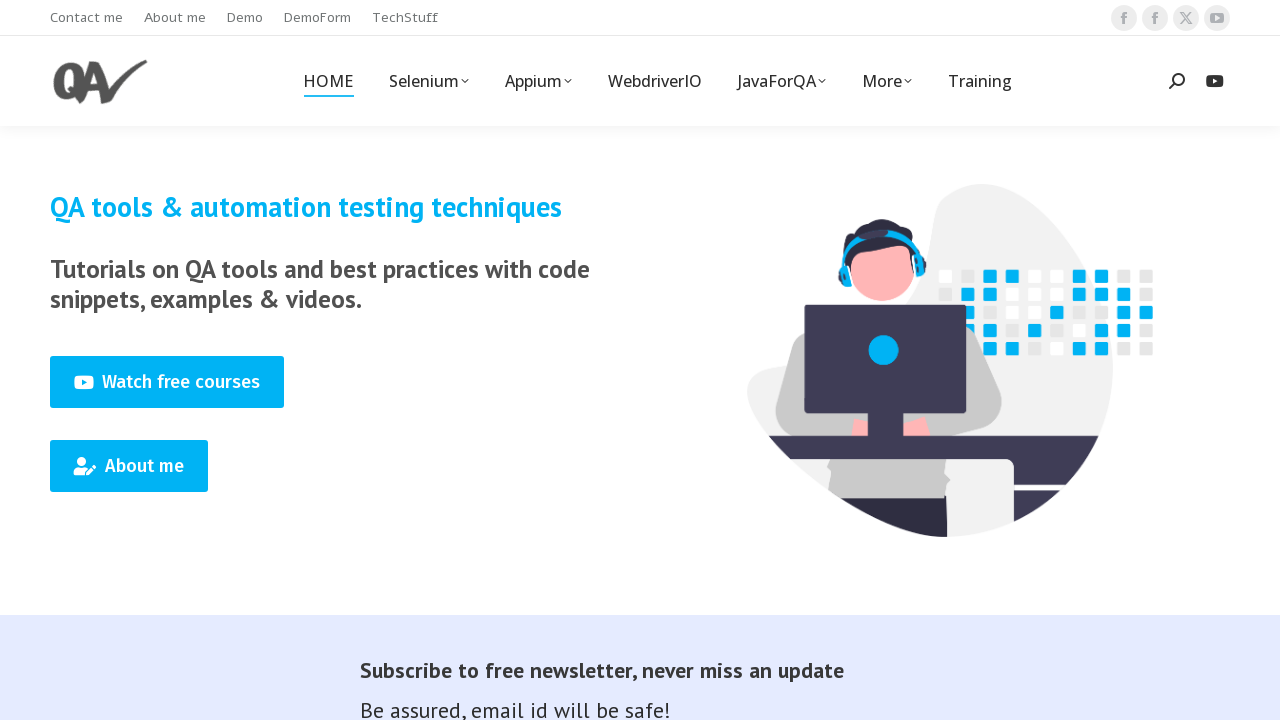

New page finished loading
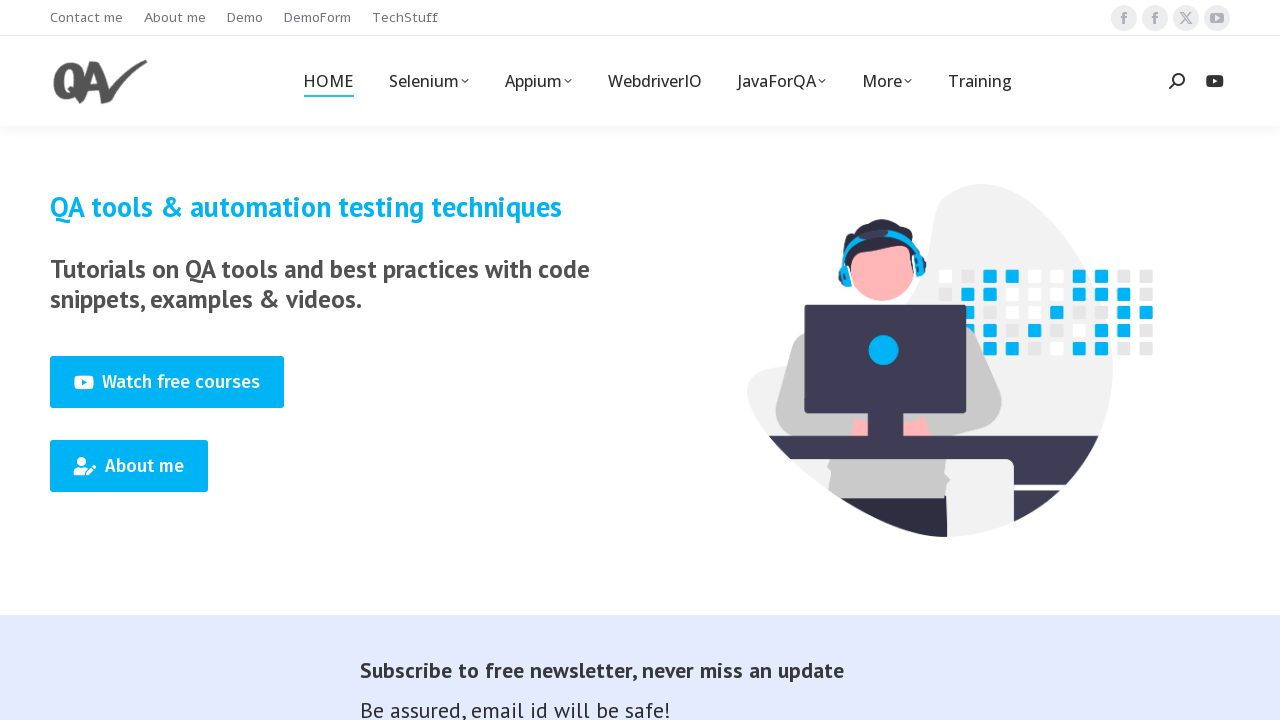

Clicked button in new window at (129, 466) on (//a[@class='default-btn-shortcode dt-btn dt-btn-l link-hover-off '])[2]
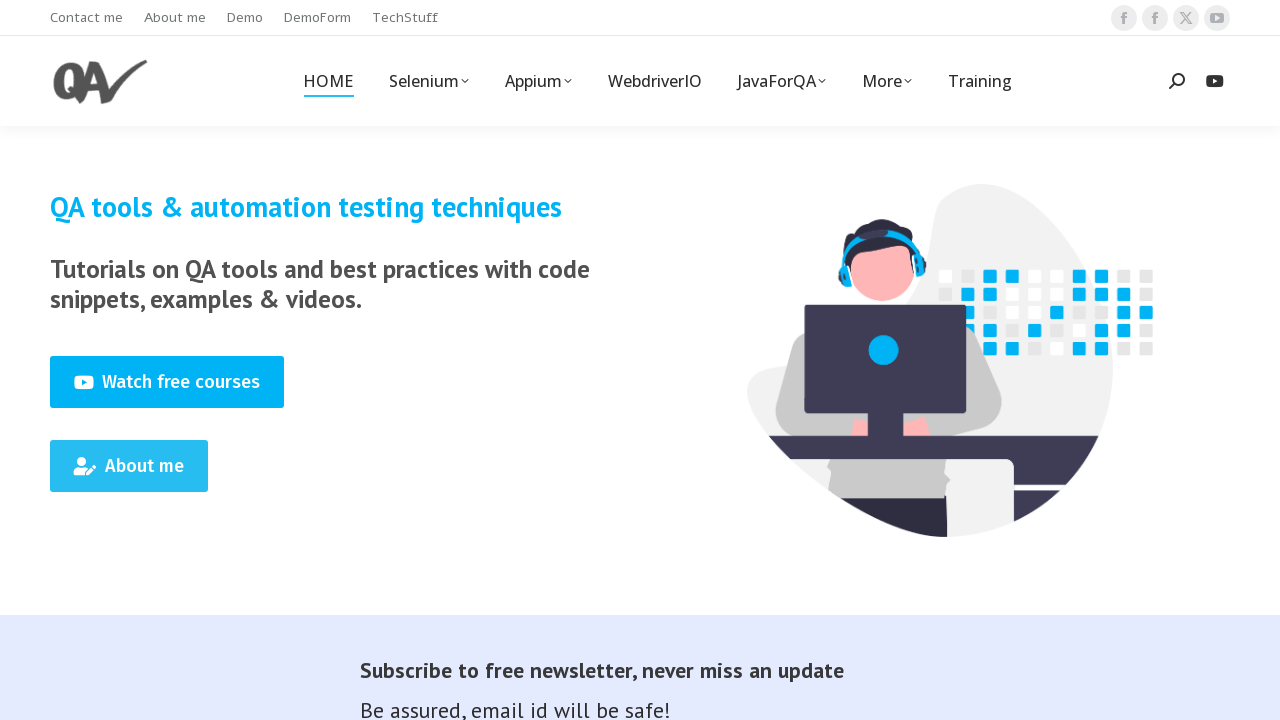

Waited for action to complete and focus returned to original page
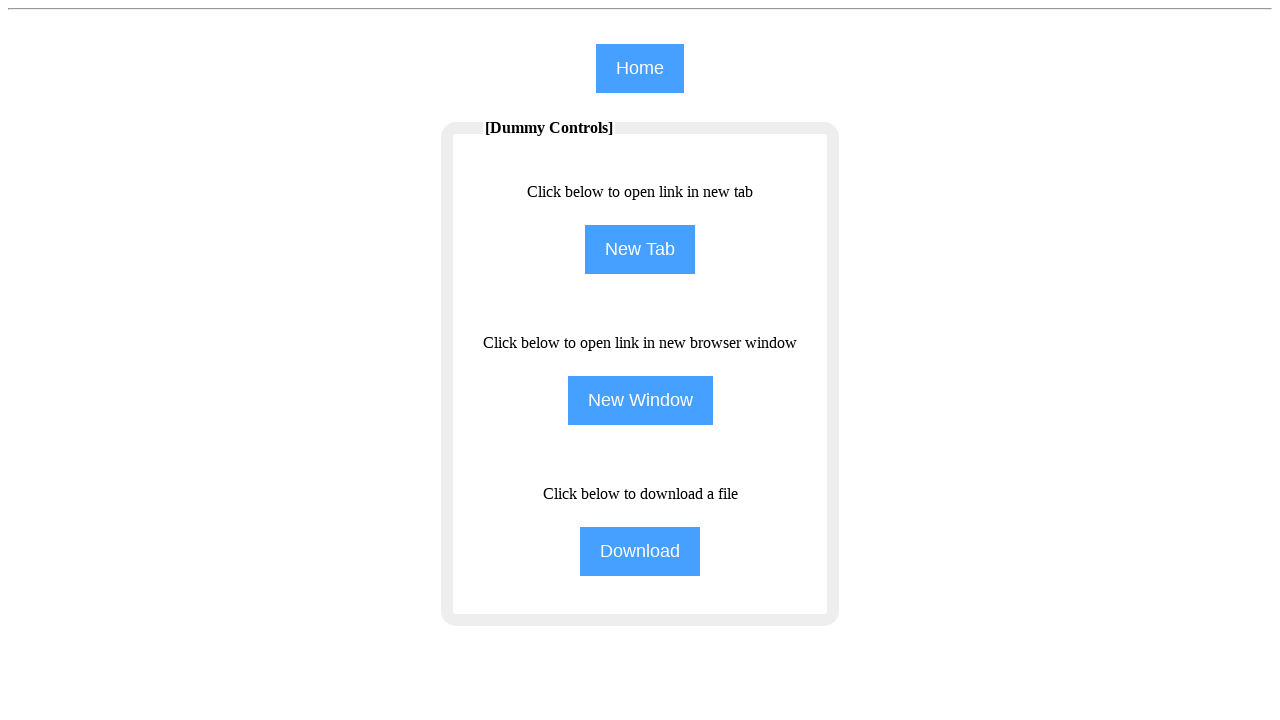

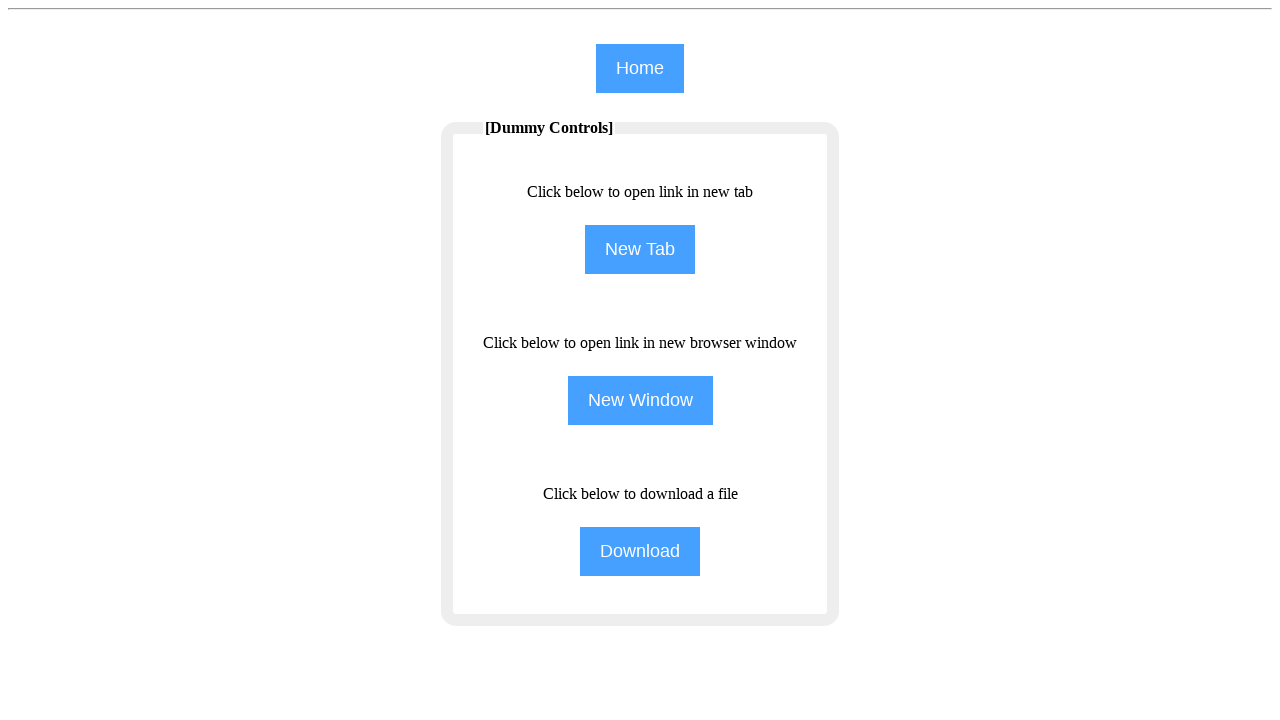